Tests the Get Started link on the Playwright homepage navigates to the intro documentation page

Starting URL: https://playwright.dev/

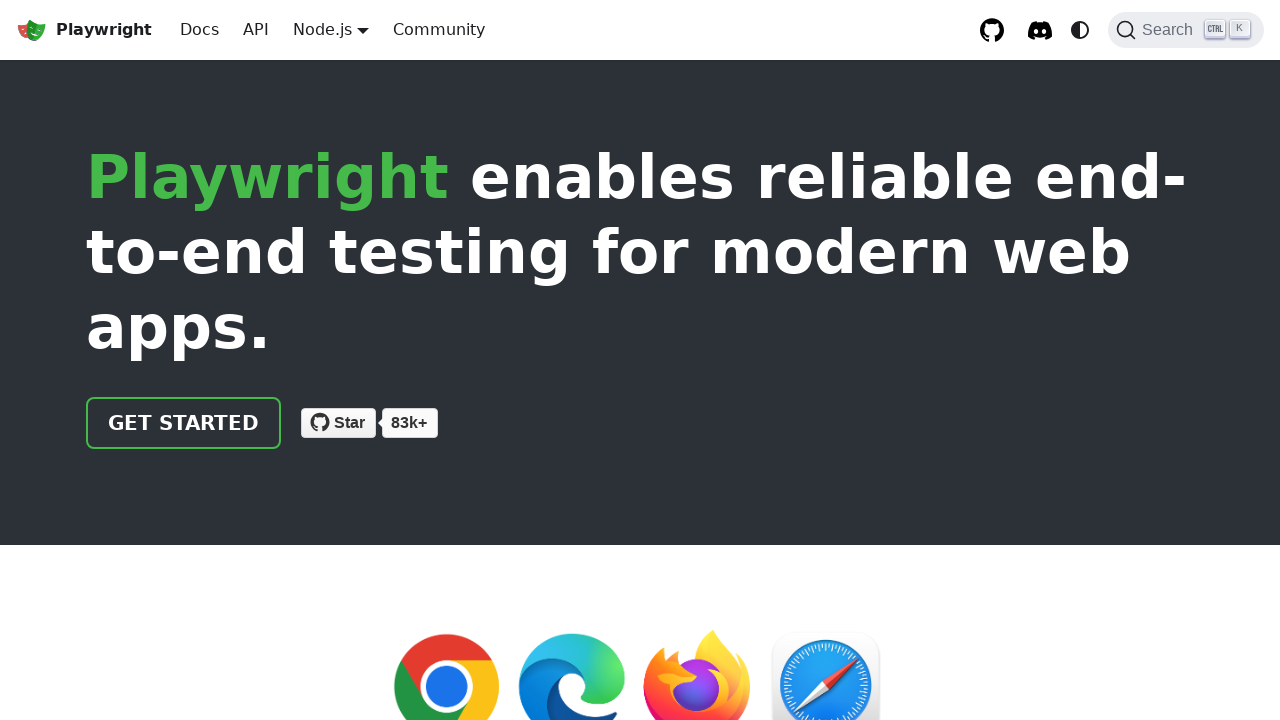

Clicked the Get Started link on Playwright homepage at (184, 423) on a:has-text('Get started')
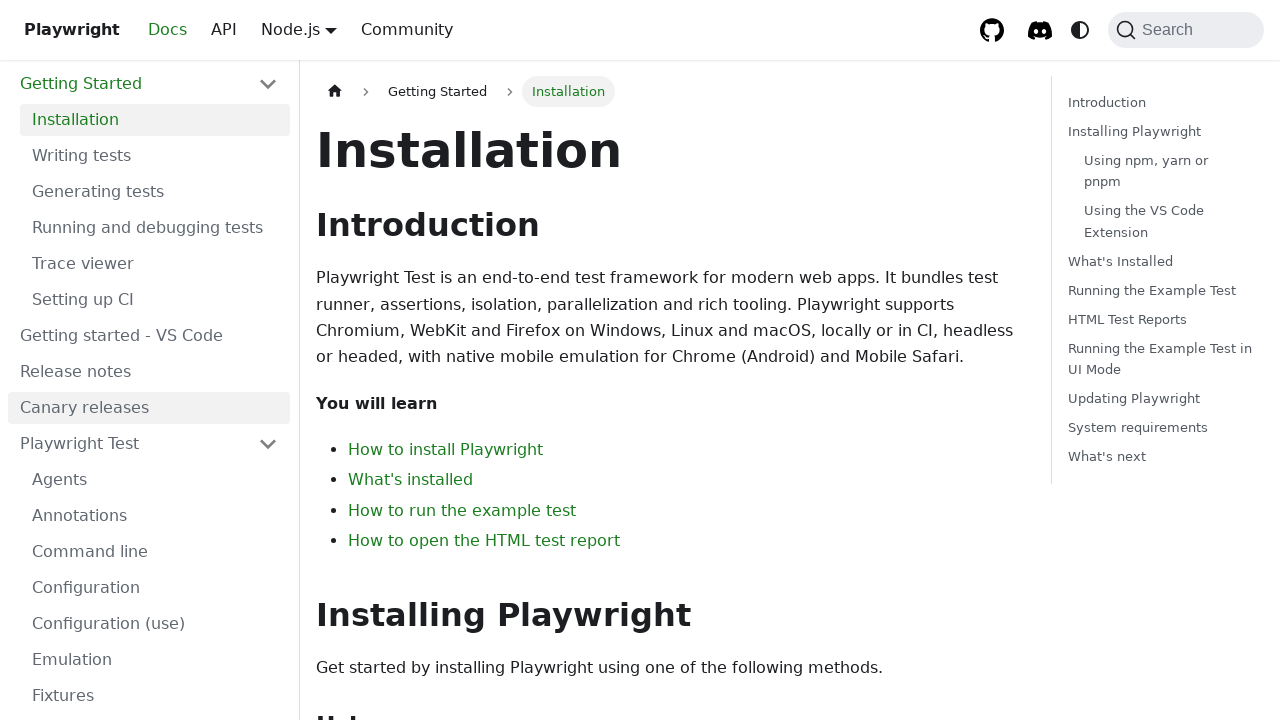

Navigated to intro documentation page (URL contains /intro)
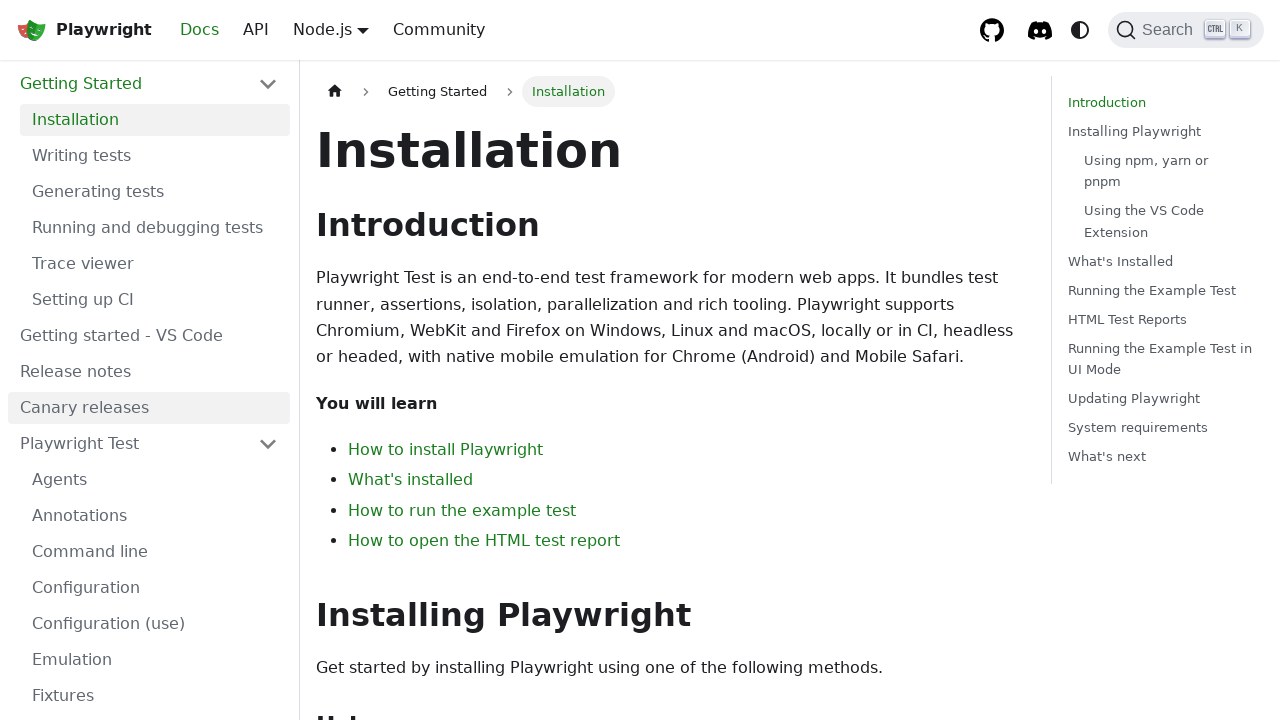

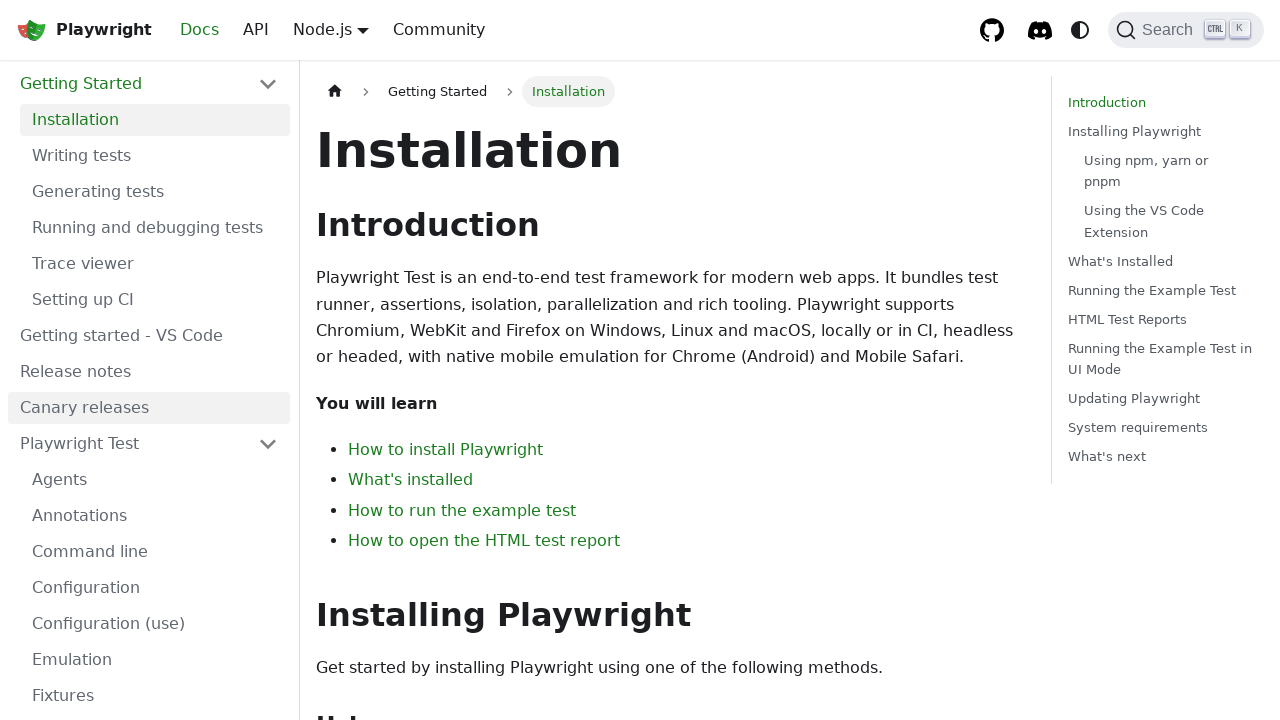